Tests navigation to the politics section of ukr.net by clicking on the politics link and verifying the page loads

Starting URL: https://www.ukr.net/

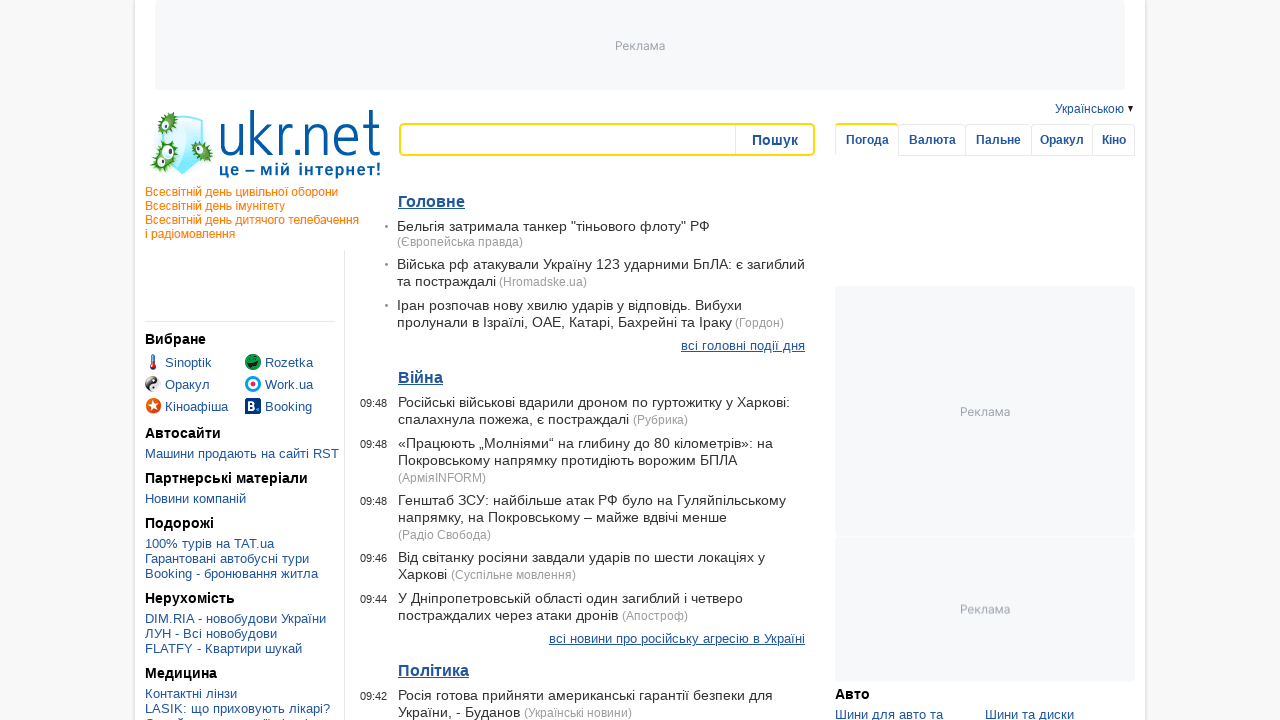

Clicked on the politics link at (434, 670) on a:has-text('Політика')
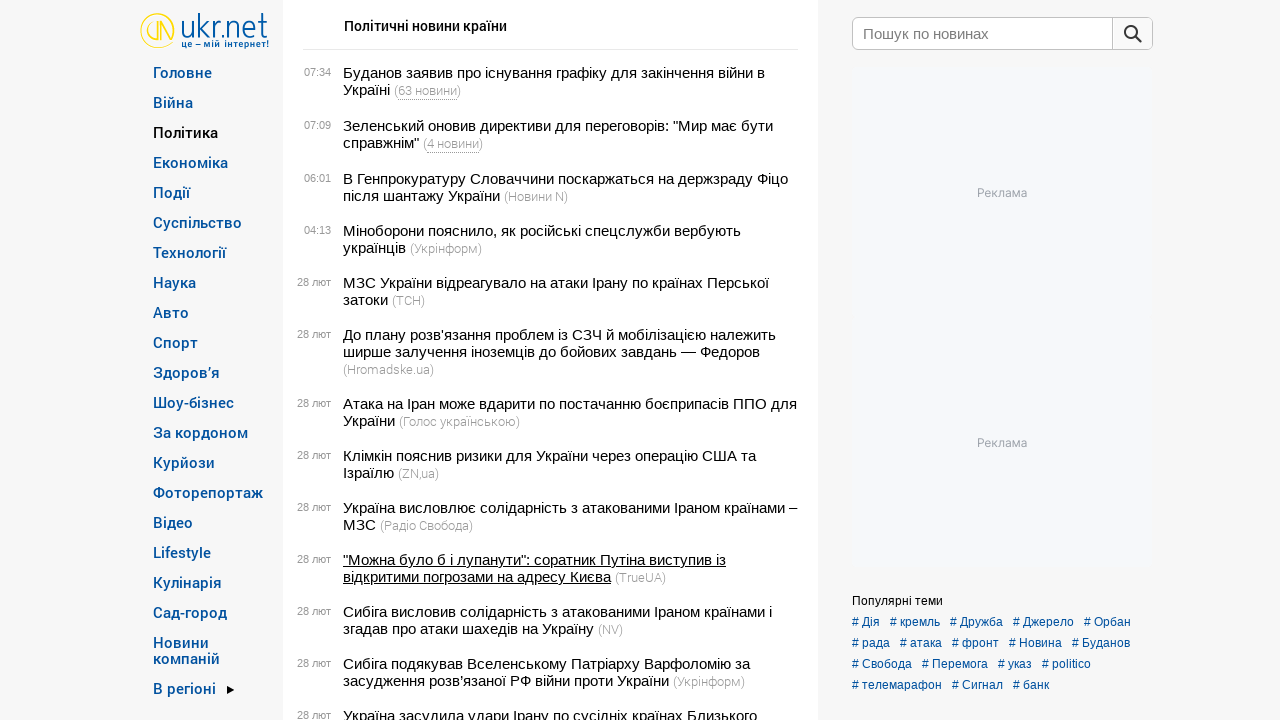

Politics page content loaded and verified
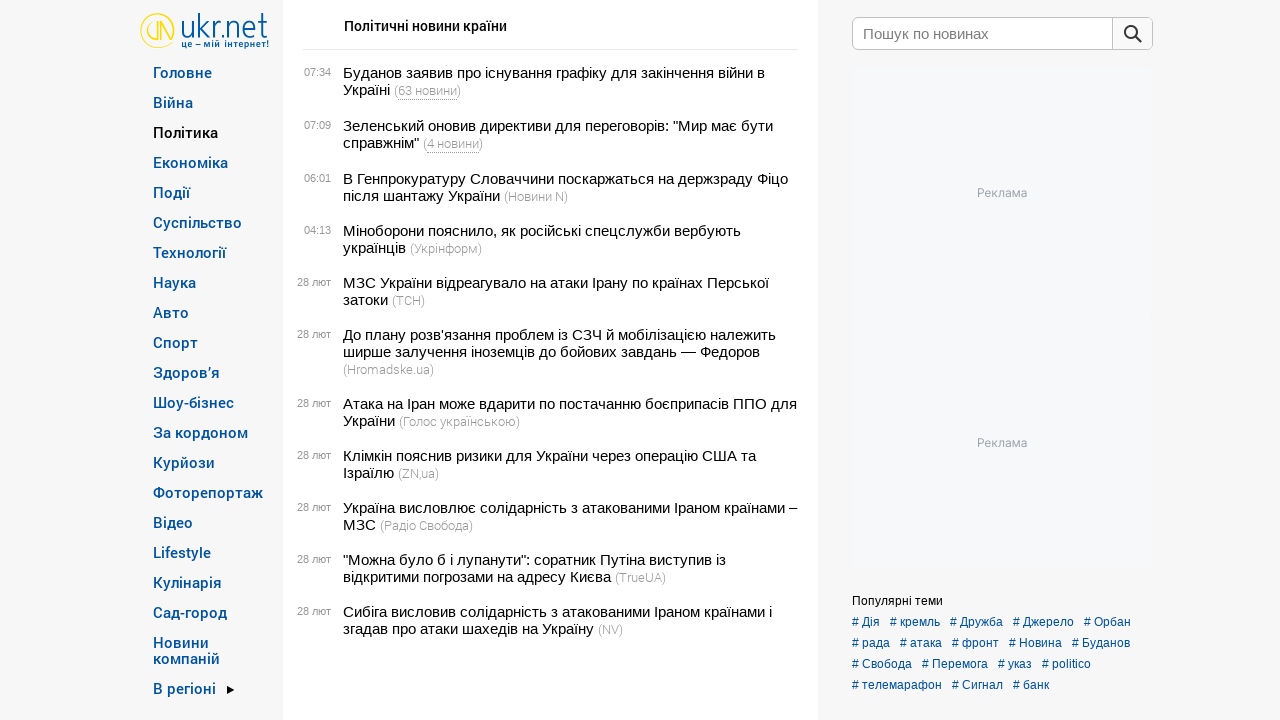

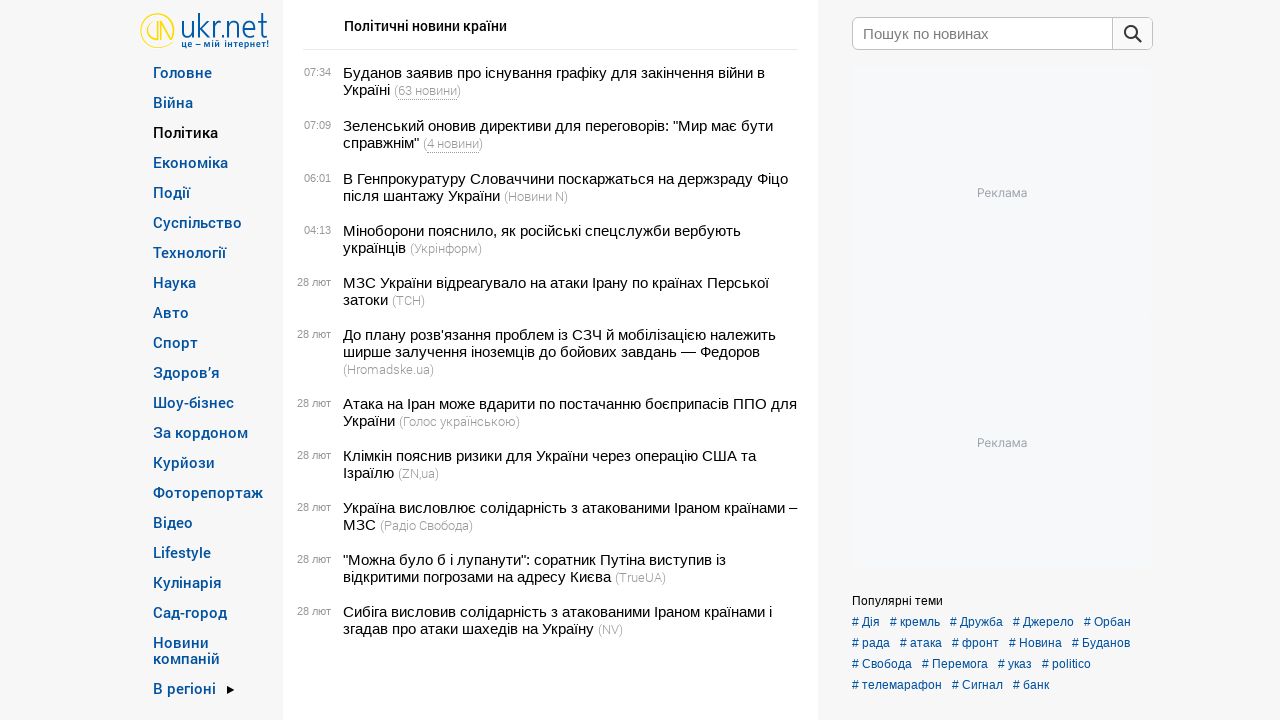